Tests hover functionality on a menu item by verifying that CSS properties (font-size and color) change when hovering over the first menu link

Starting URL: http://the-internet.herokuapp.com/shifting_content/menu

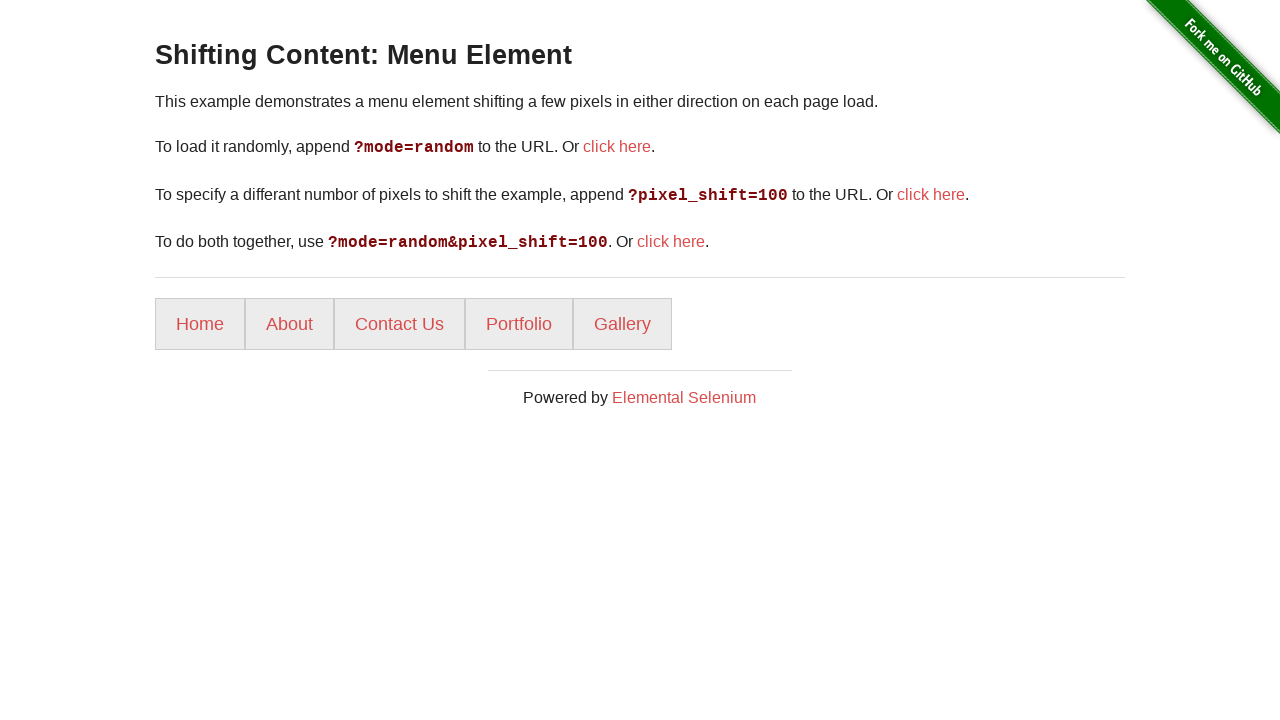

Located the first menu link element
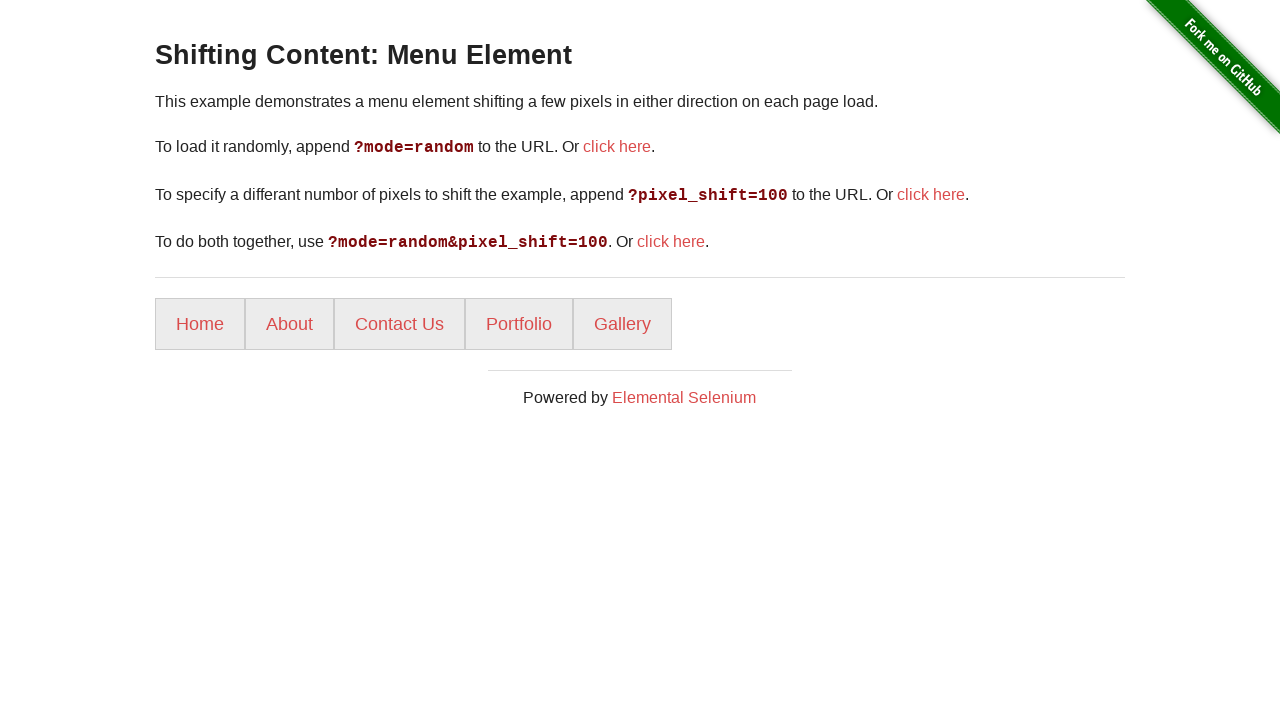

Retrieved font size before hover: 18px
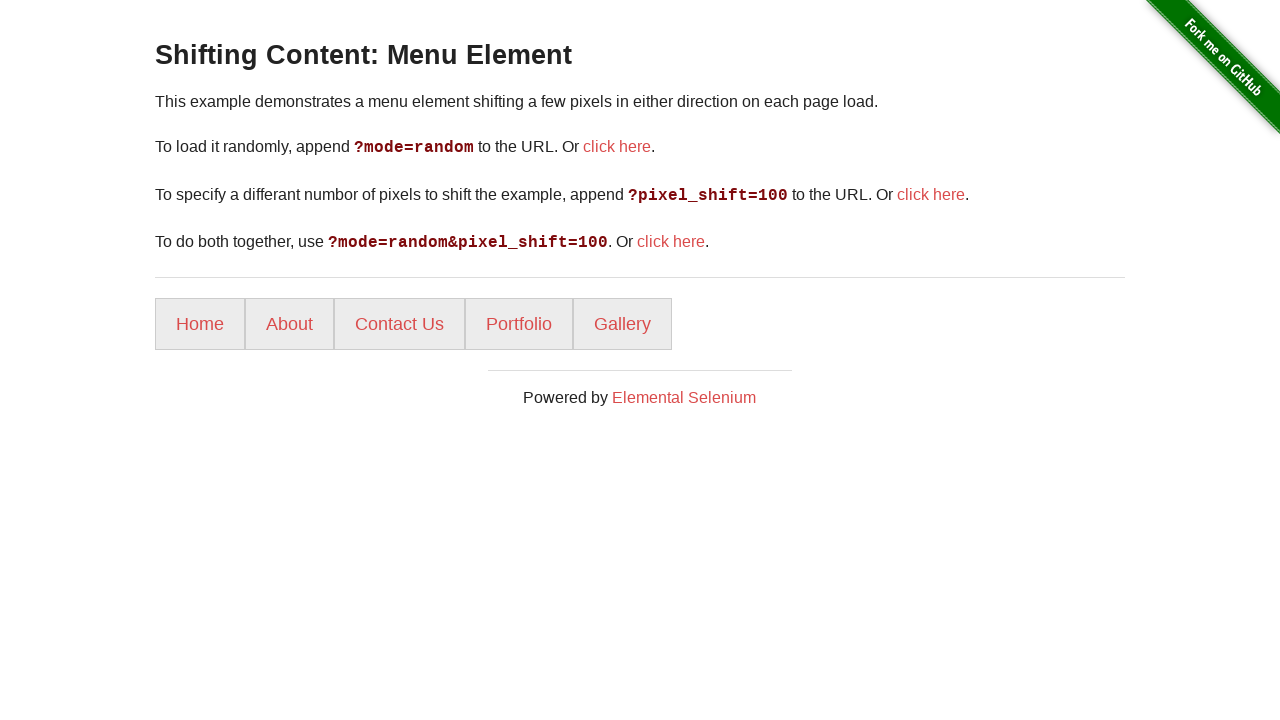

Retrieved color before hover: rgb(218, 75, 75)
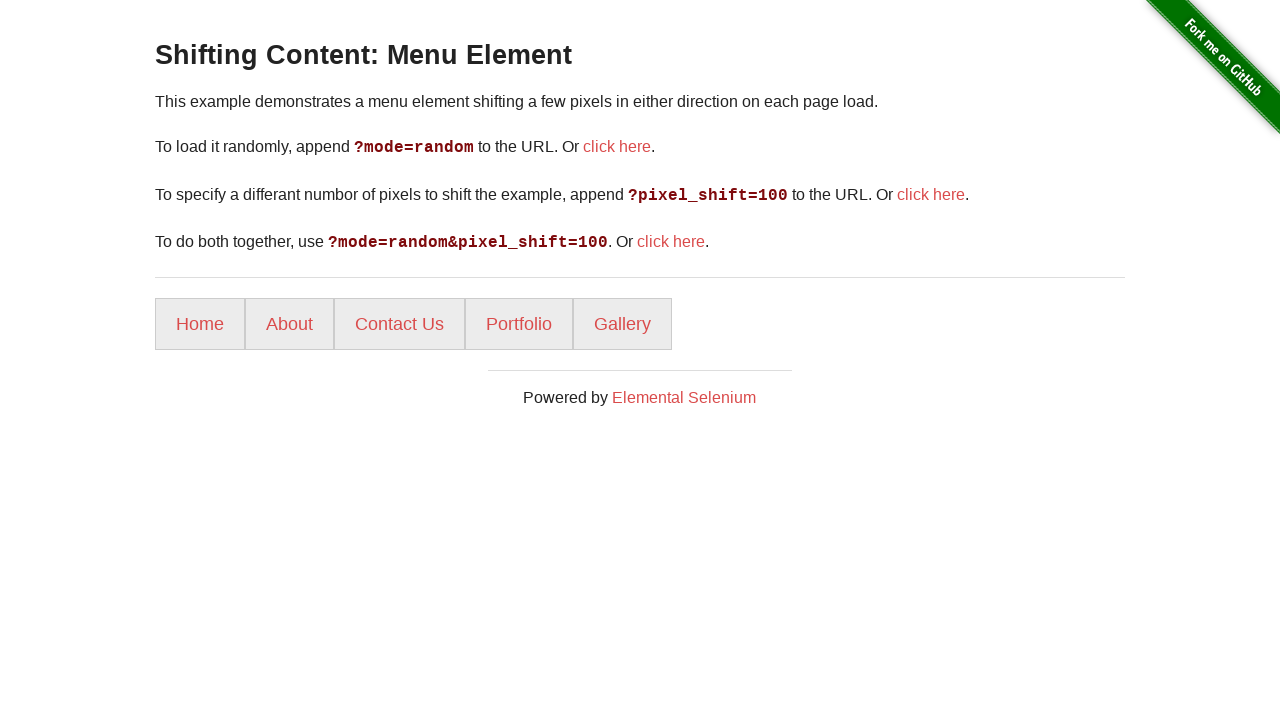

Hovered over the first menu link at (200, 324) on xpath=//*[@id="content"]/div/ul/li[1]/a
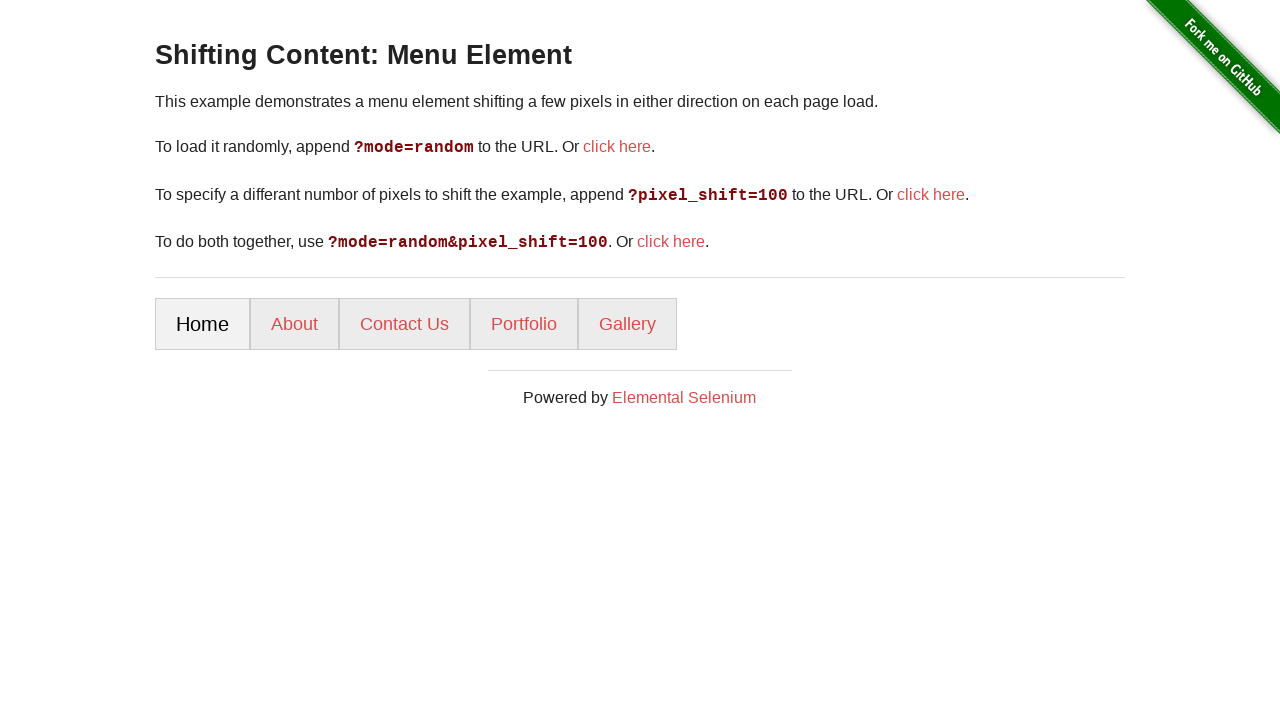

Retrieved font size after hover: 20px
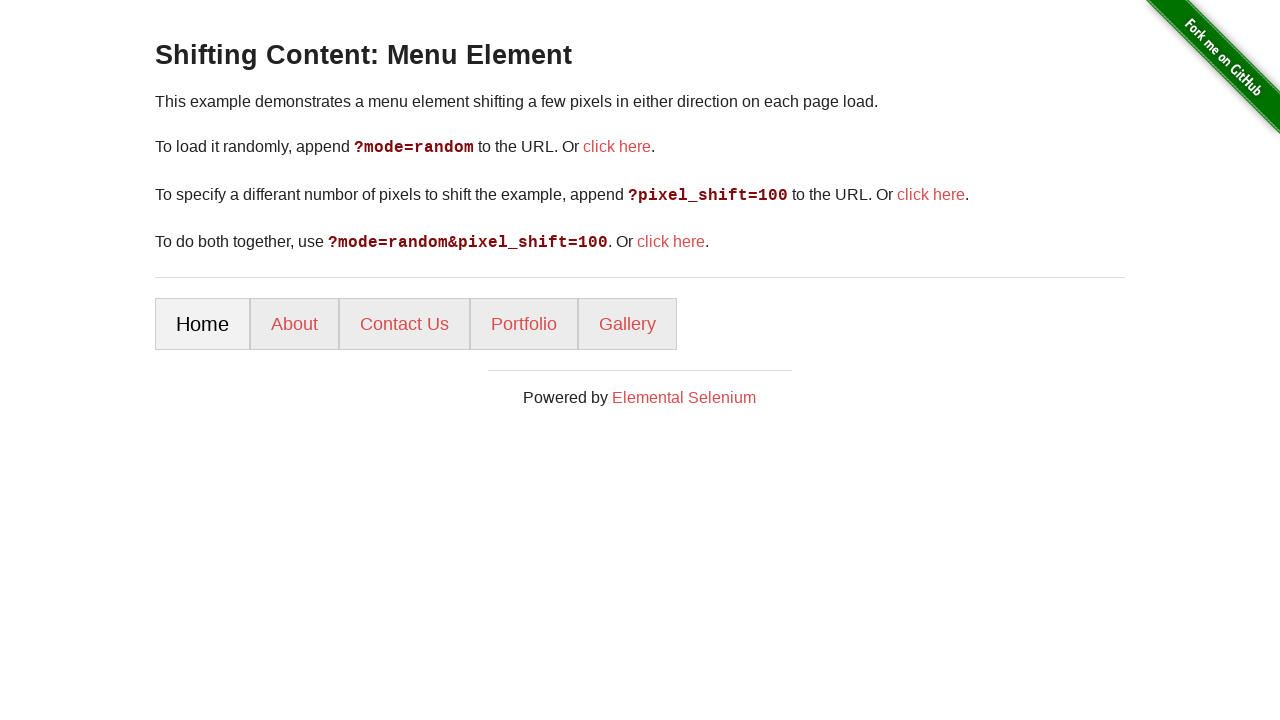

Retrieved color after hover: rgb(0, 0, 0)
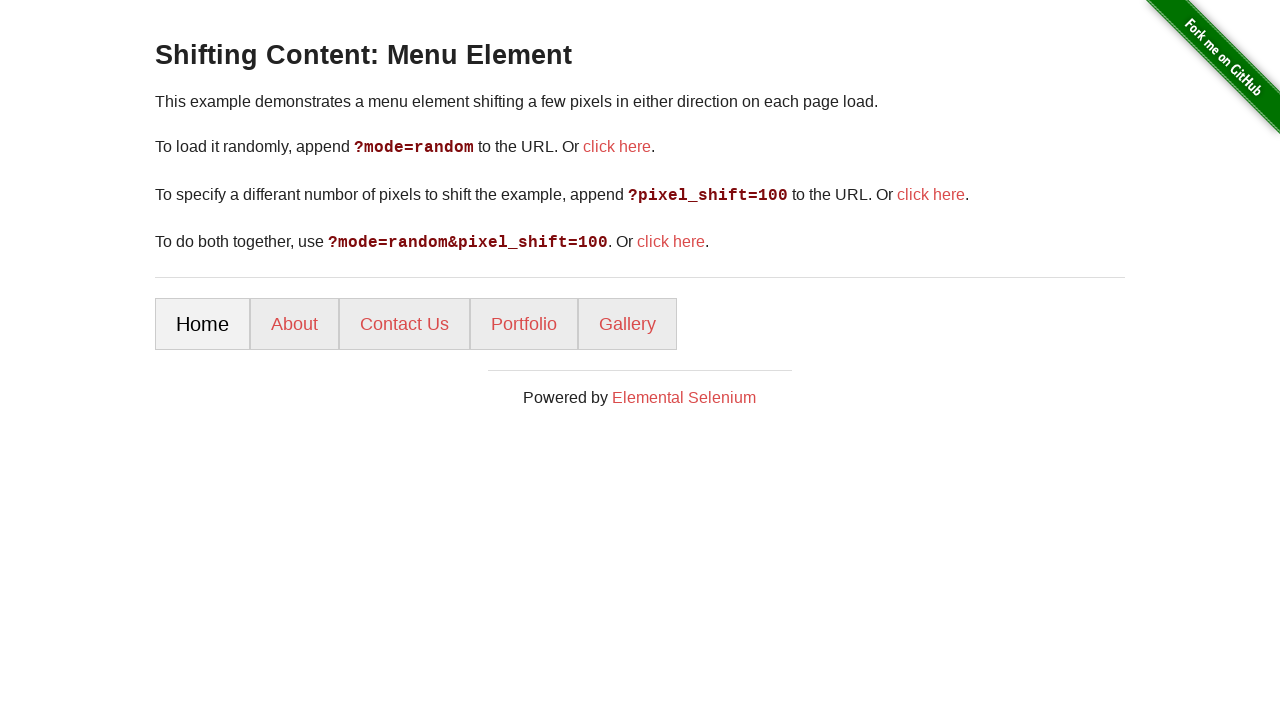

Verified that font size changed on hover
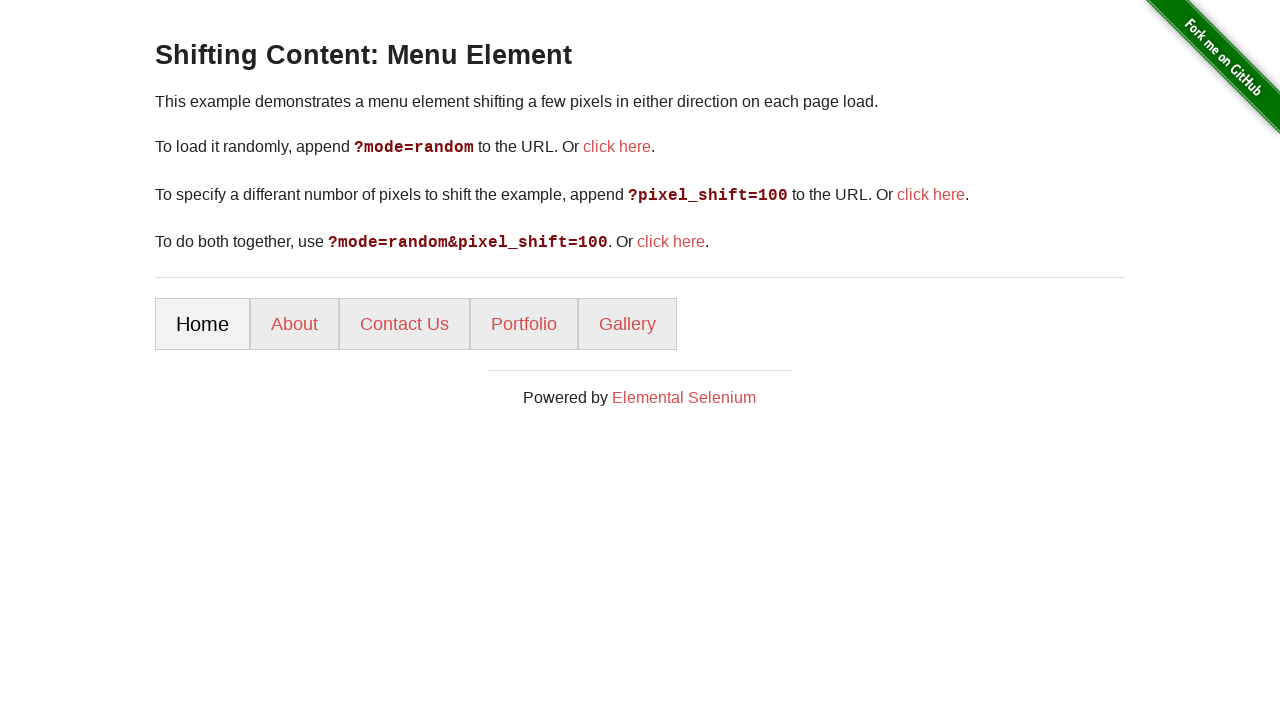

Verified that color changed on hover
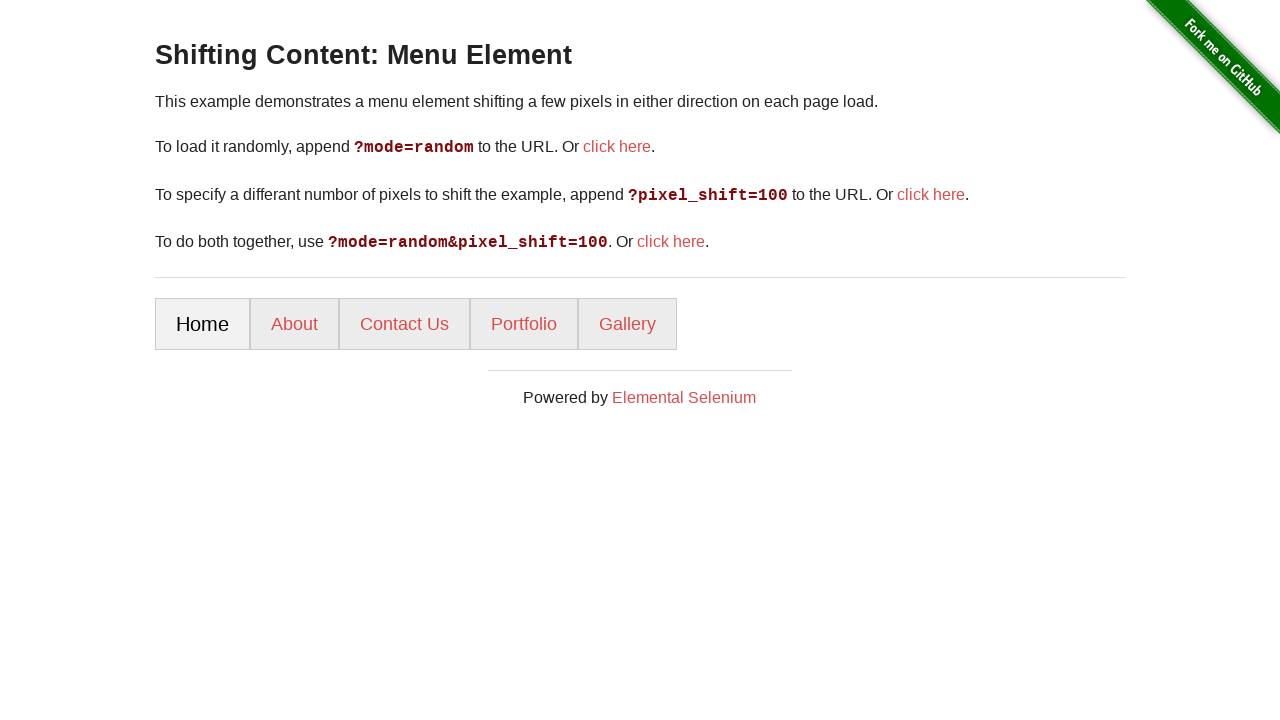

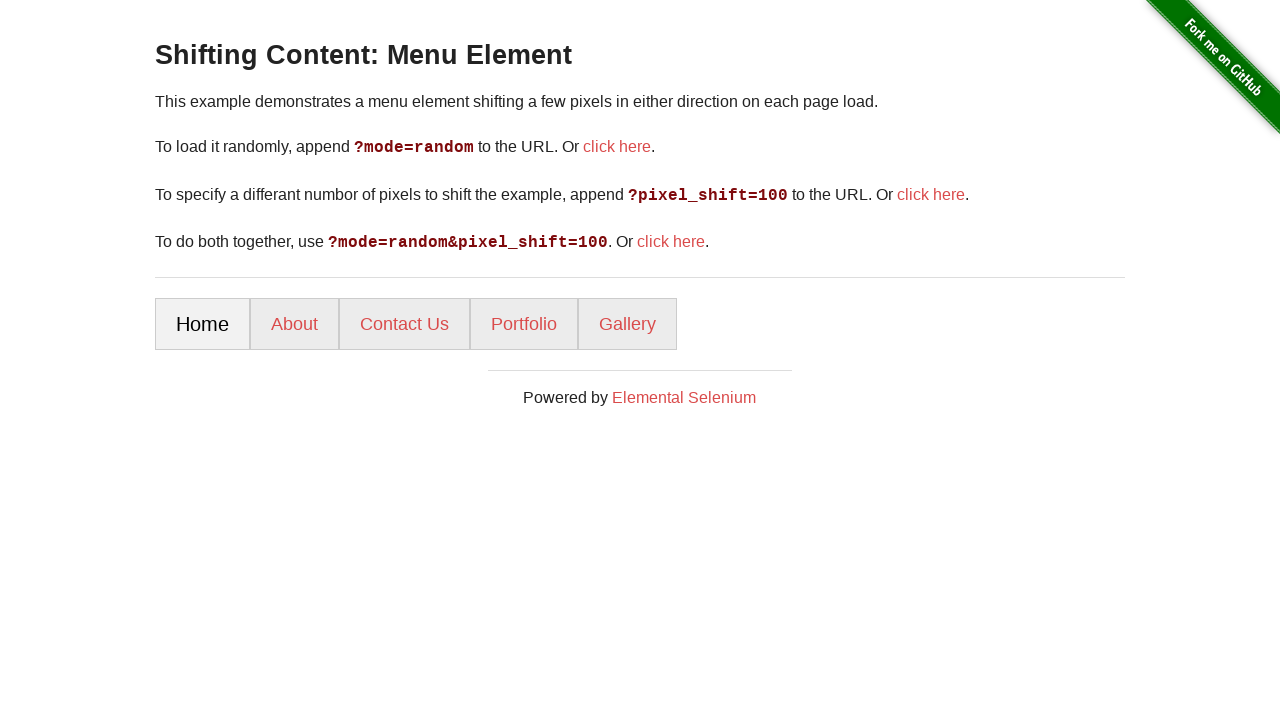